Tests horizontal slider by setting a value

Starting URL: https://the-internet.herokuapp.com/horizontal_slider

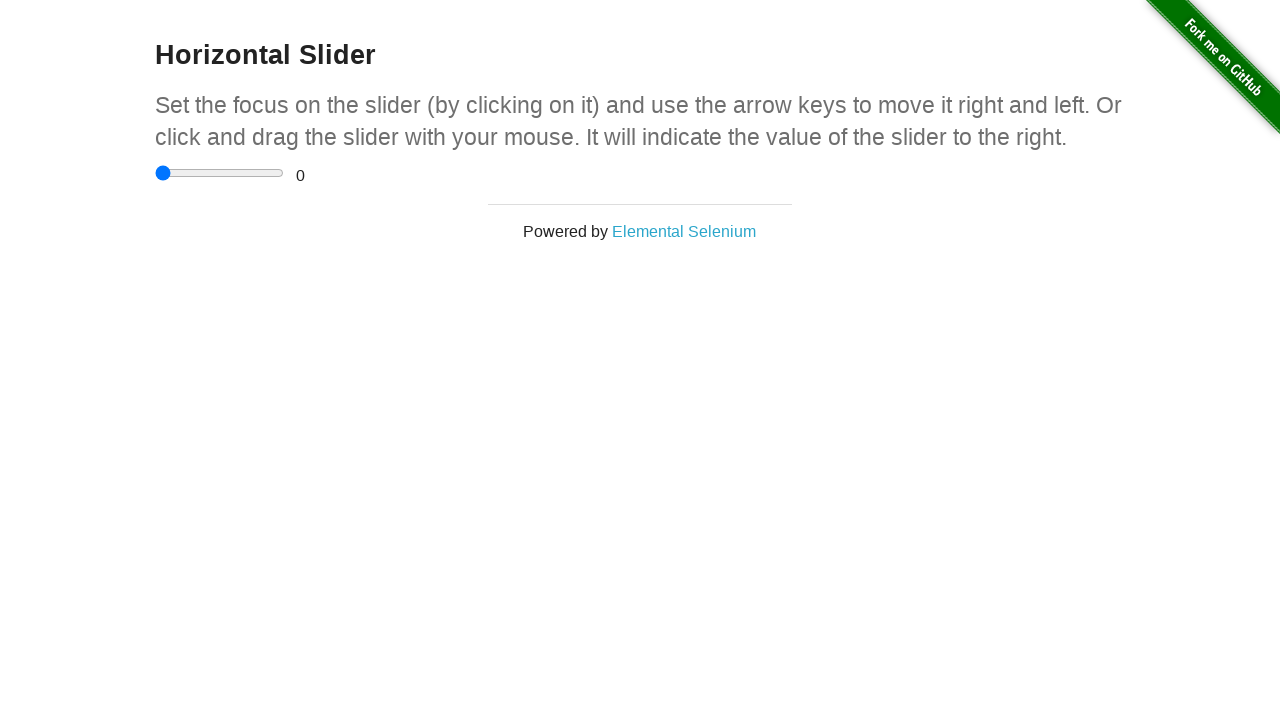

Waited for horizontal slider to load
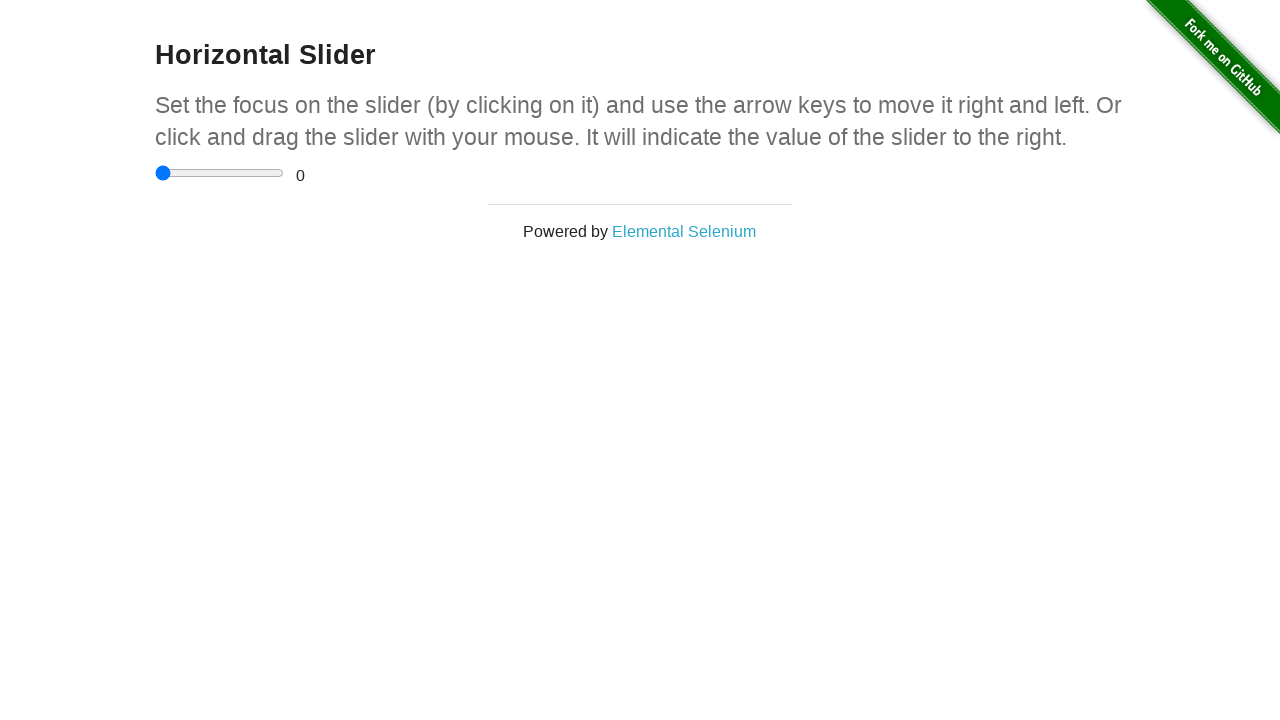

Set slider value to 4 on input[type='range']
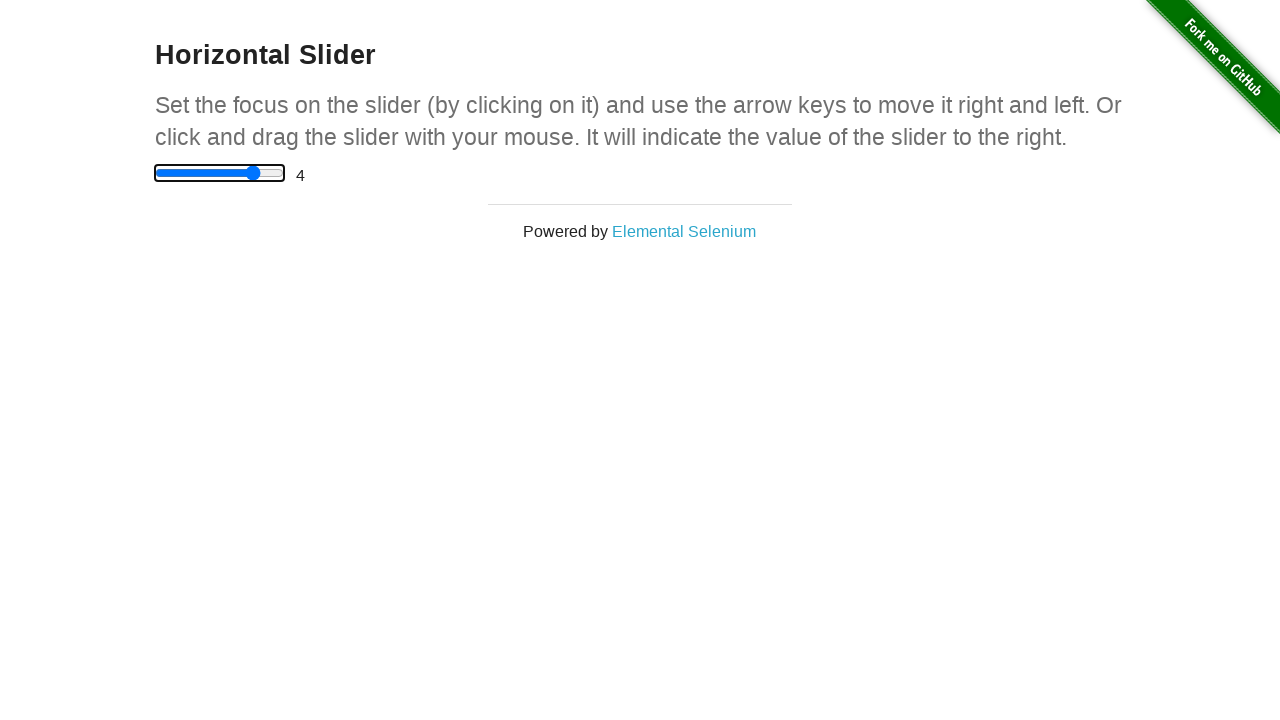

Waited for range display element to appear
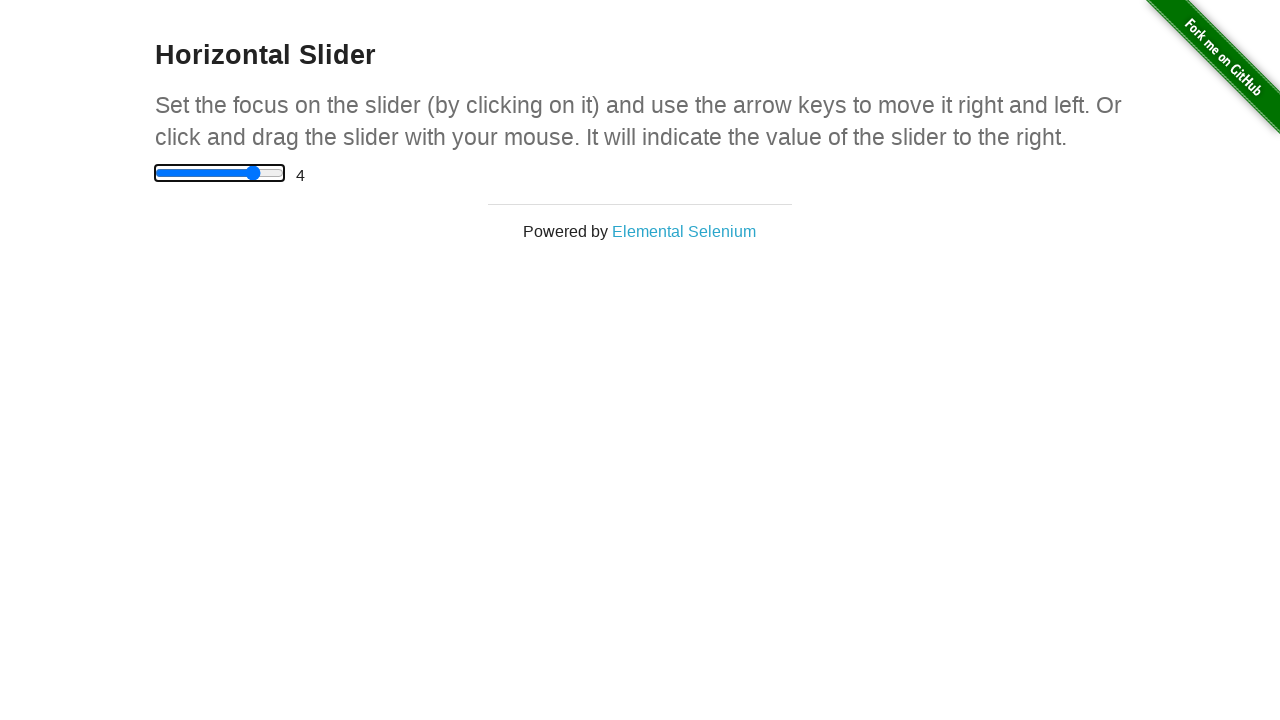

Verified range display shows value 4
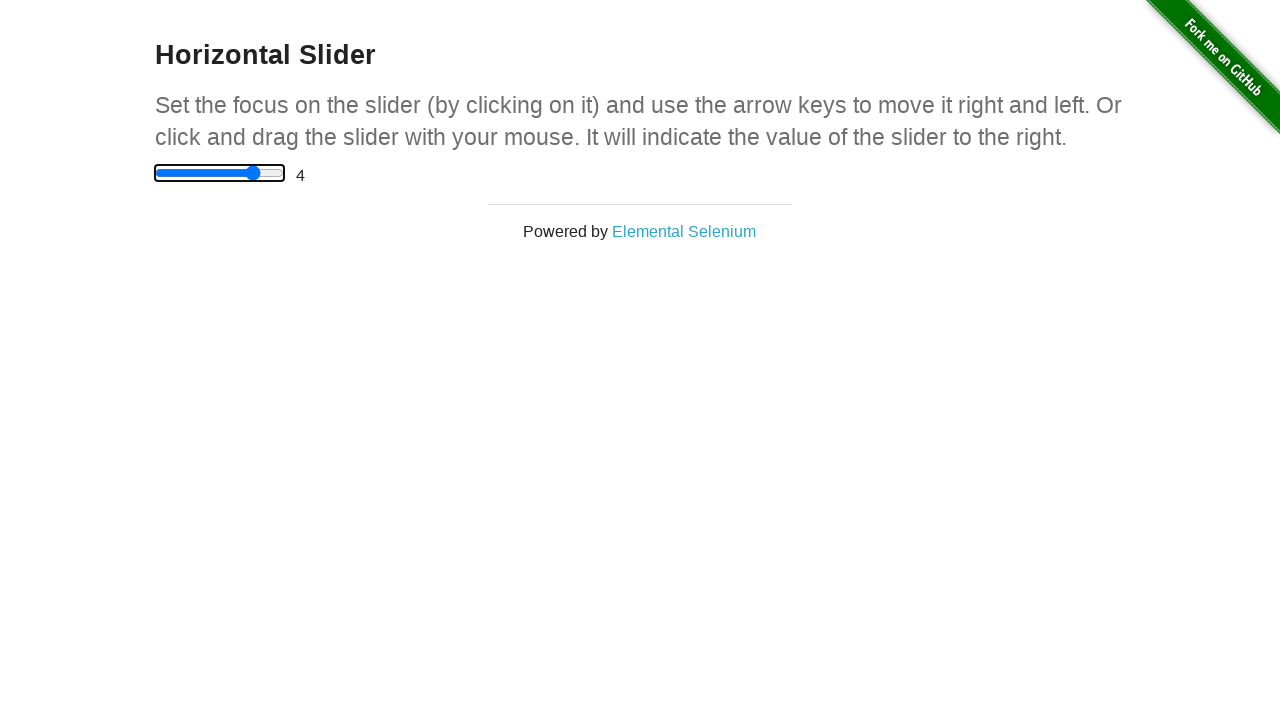

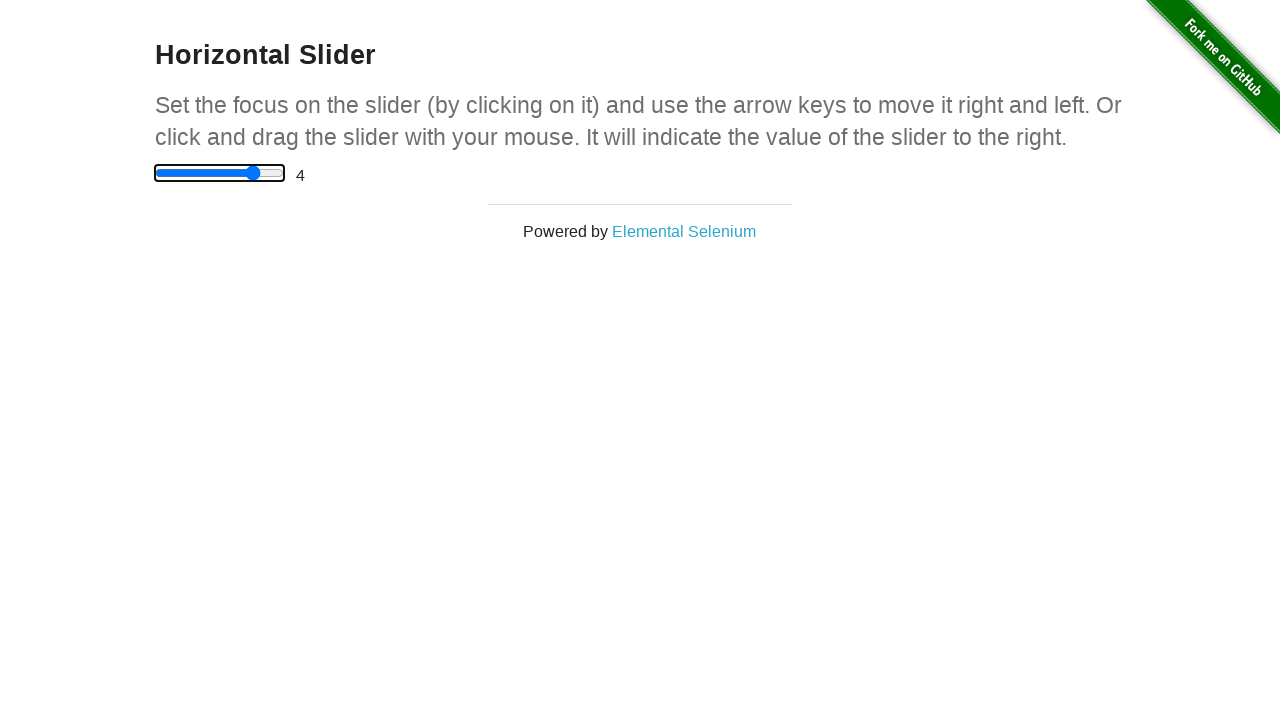